Tests JavaScript prompt alert functionality by clicking a button to trigger a prompt, entering text into the prompt, accepting it, and verifying the result is displayed on the page.

Starting URL: https://the-internet.herokuapp.com/javascript_alerts

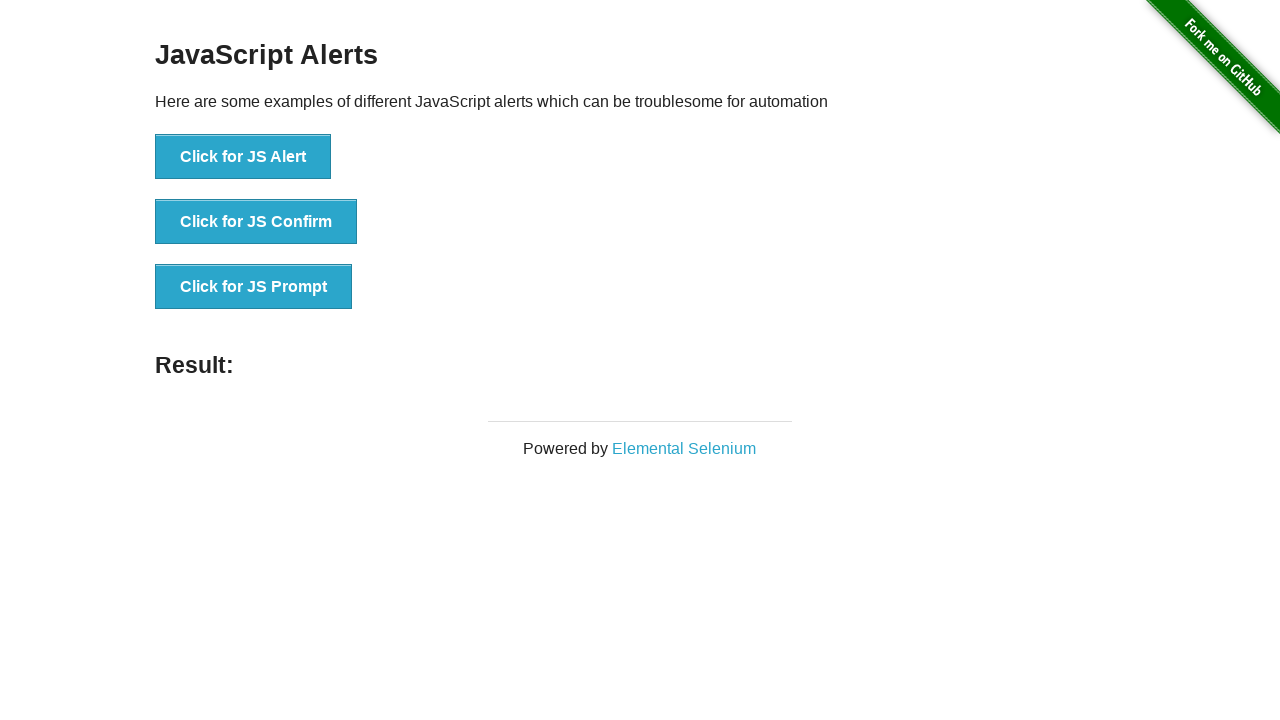

Clicked button to trigger JavaScript prompt at (254, 287) on button[onclick='jsPrompt()']
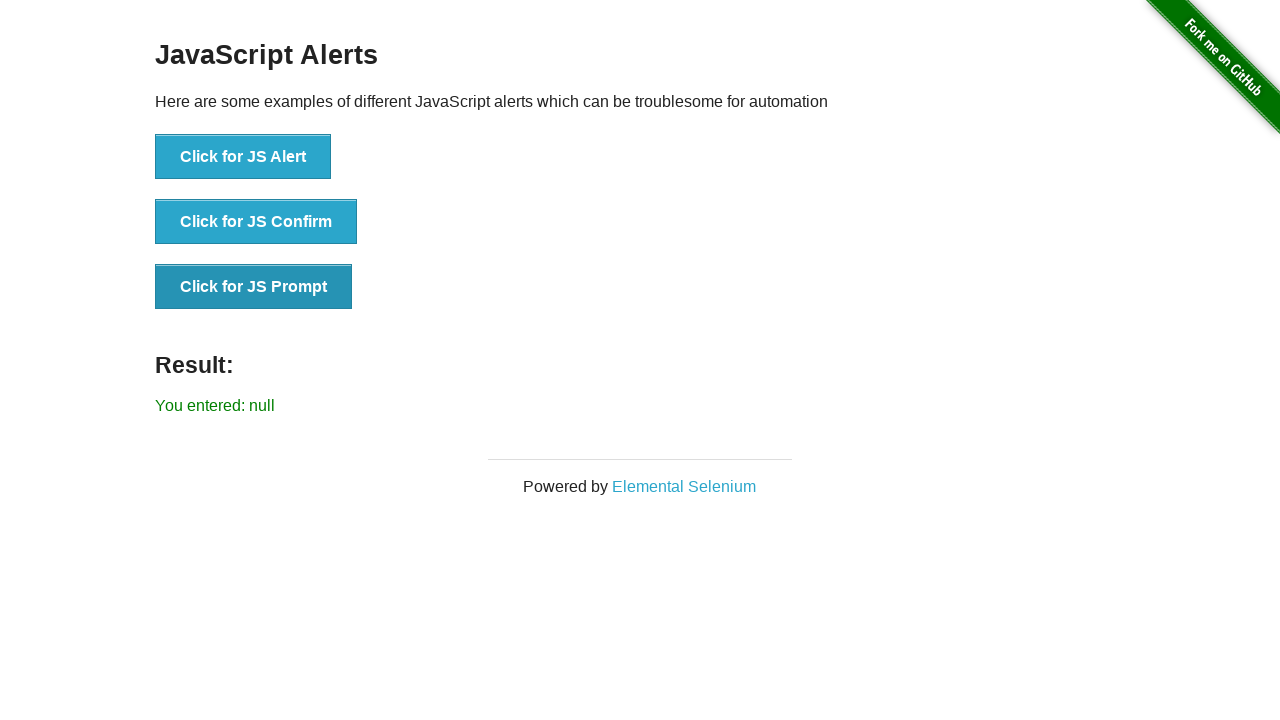

Set up dialog handler to accept prompt with text '123456'
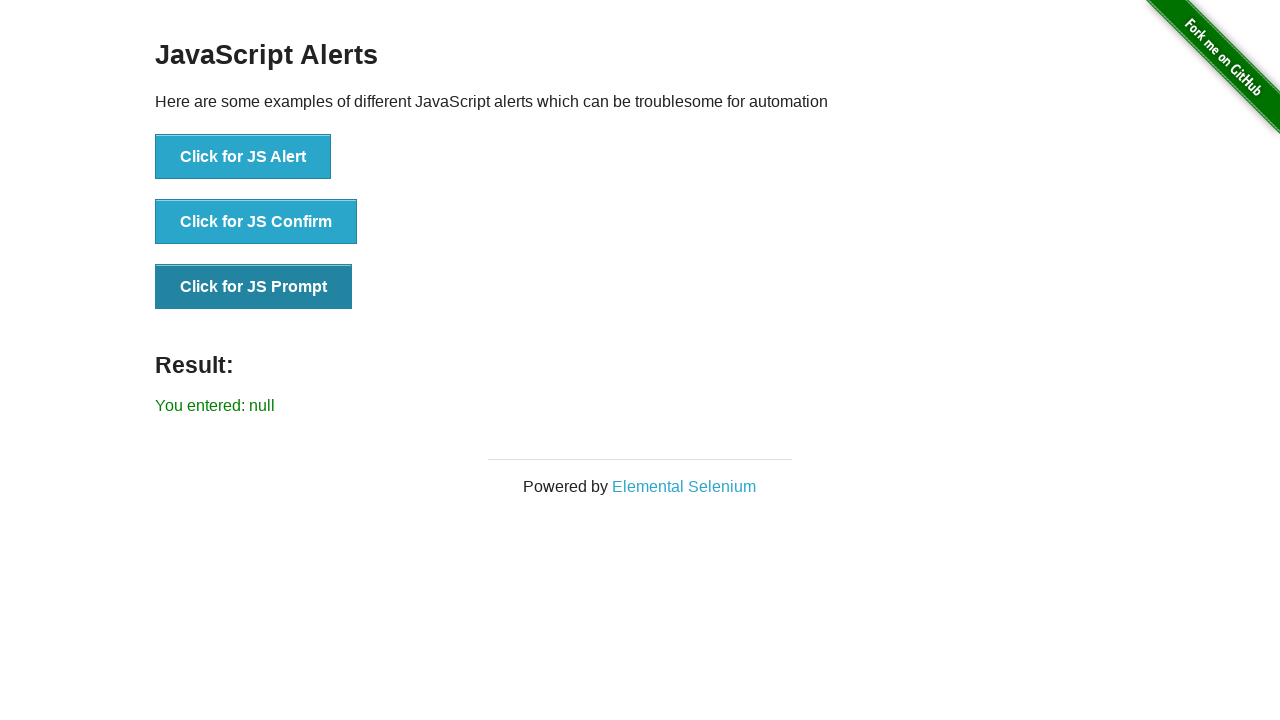

Clicked button again to trigger prompt with handler active at (254, 287) on button[onclick='jsPrompt()']
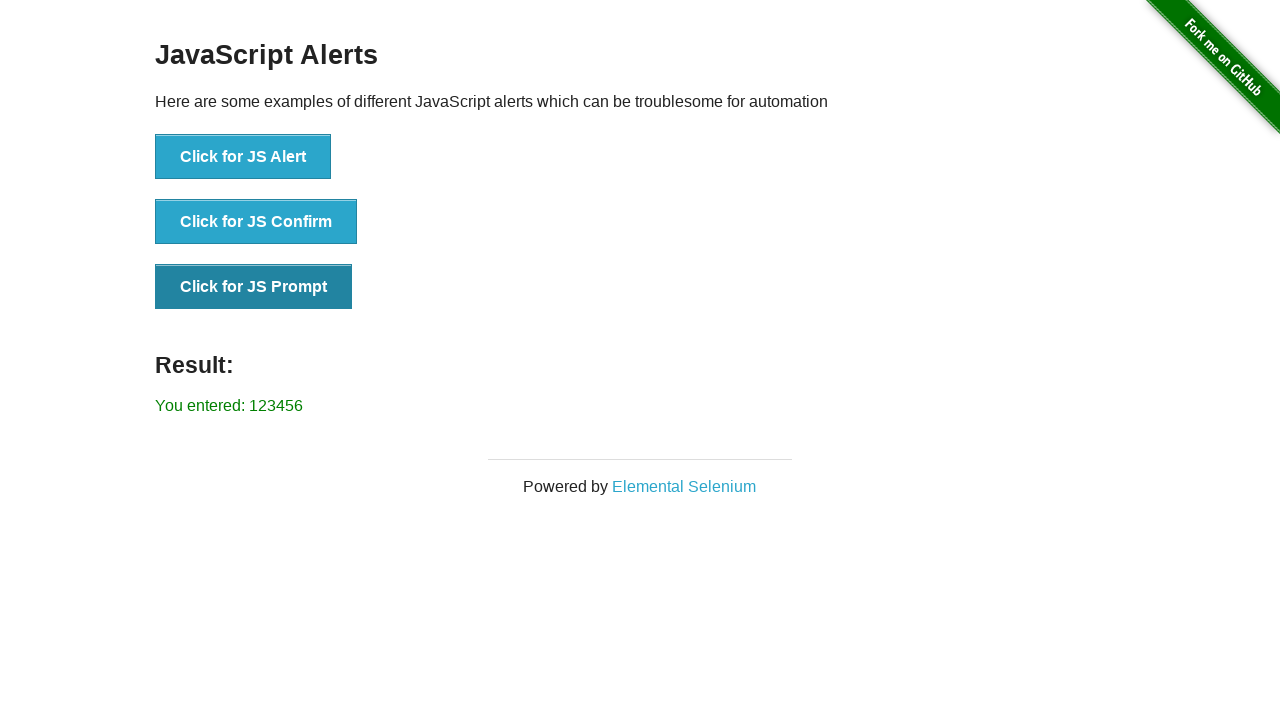

Result element appeared on the page
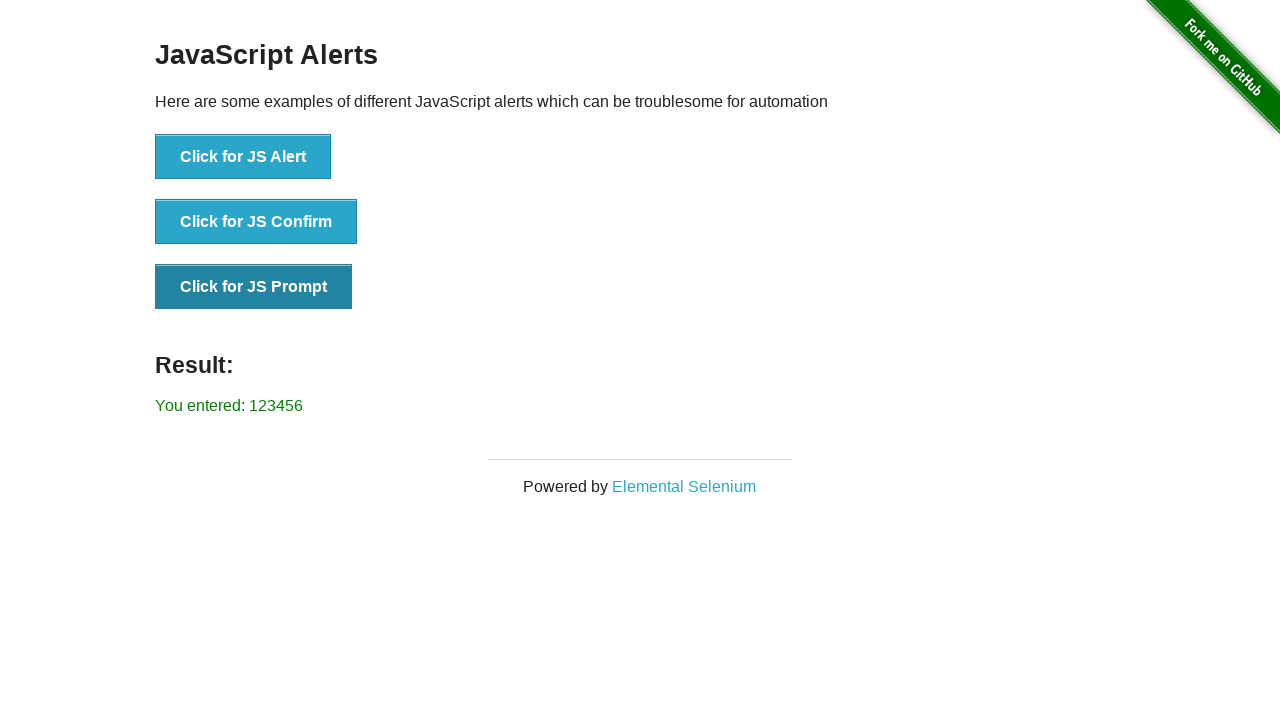

Retrieved result text: 'You entered: 123456'
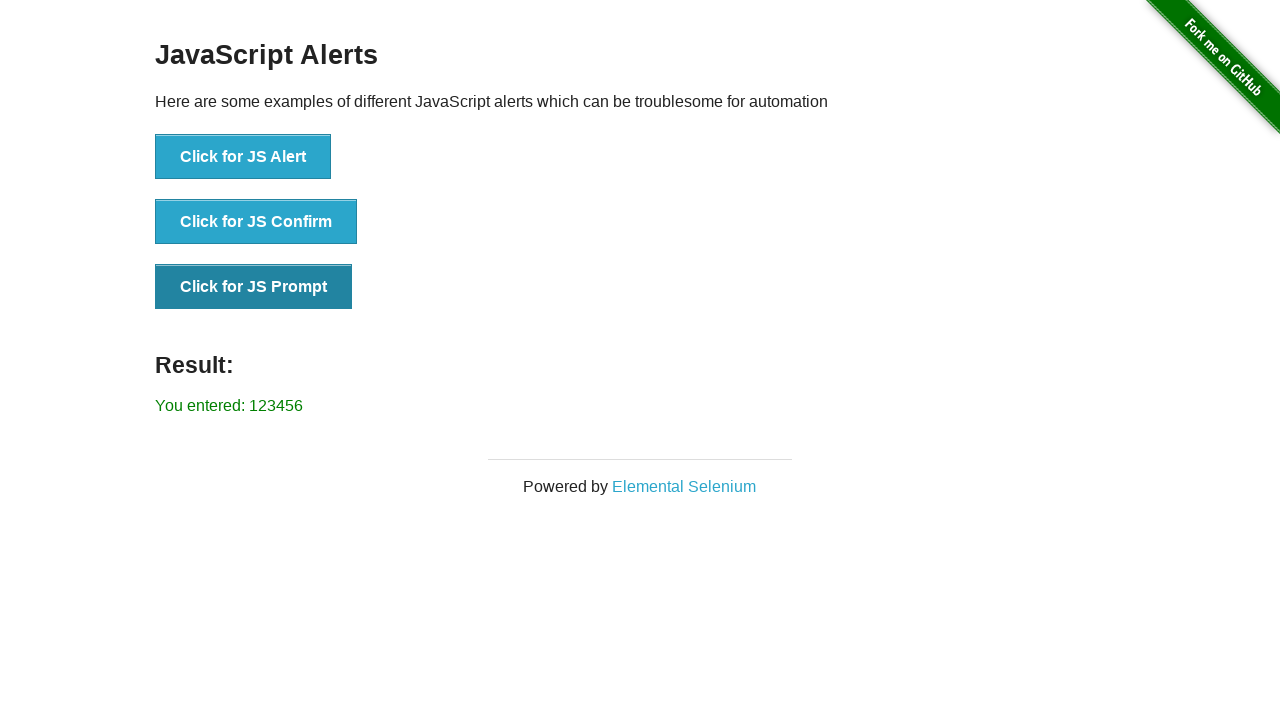

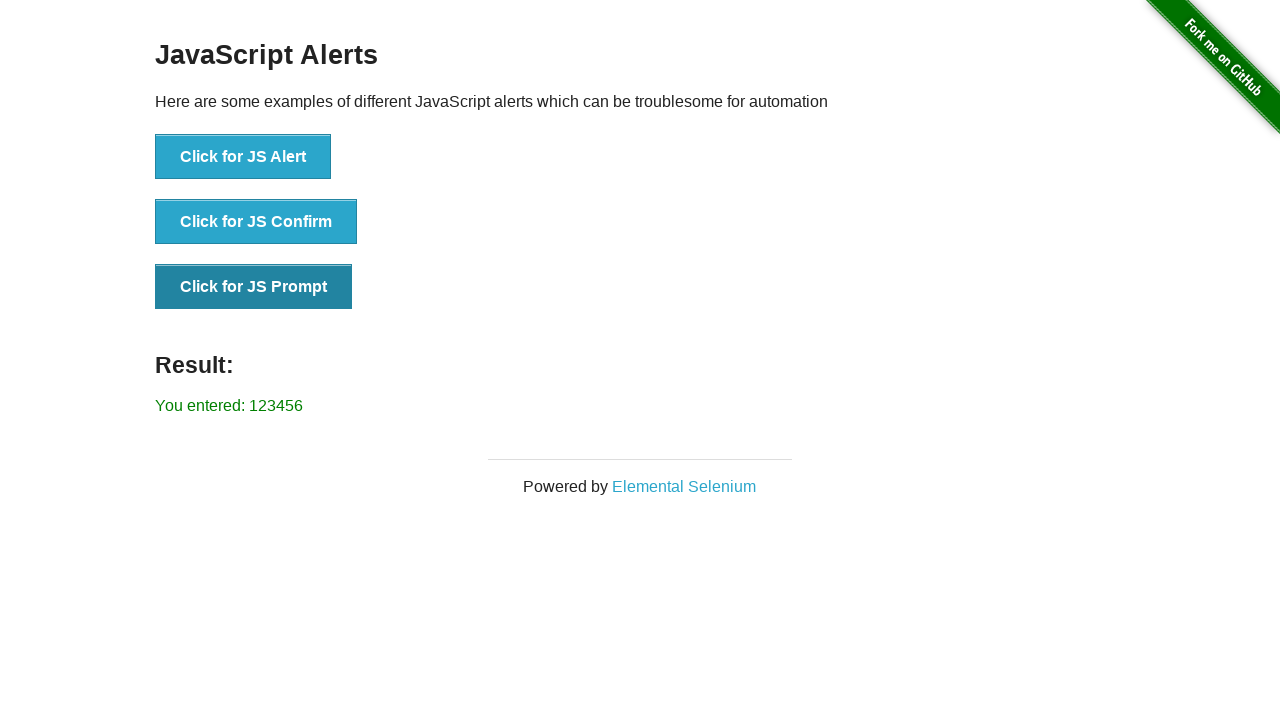